Tests element clickability by waiting for a button to become clickable and then clicking it twice

Starting URL: https://vip.ceshiren.com/#/ui_study

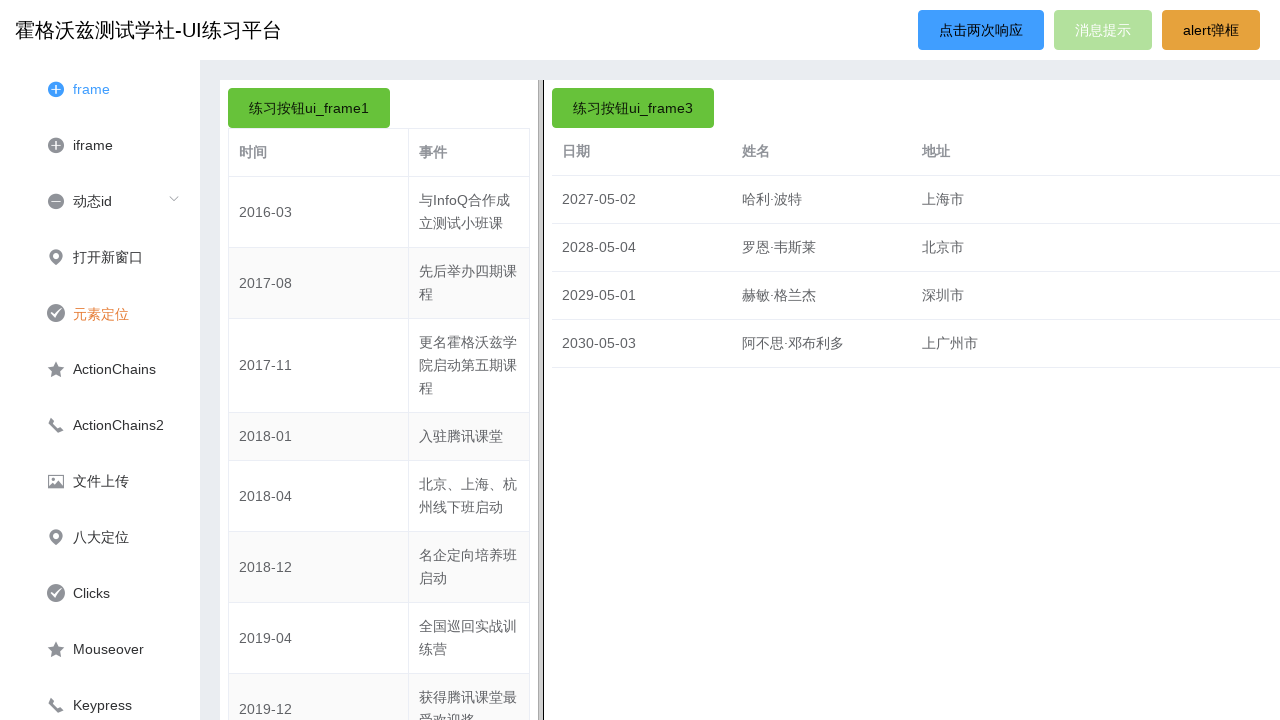

Waited for success button to become visible
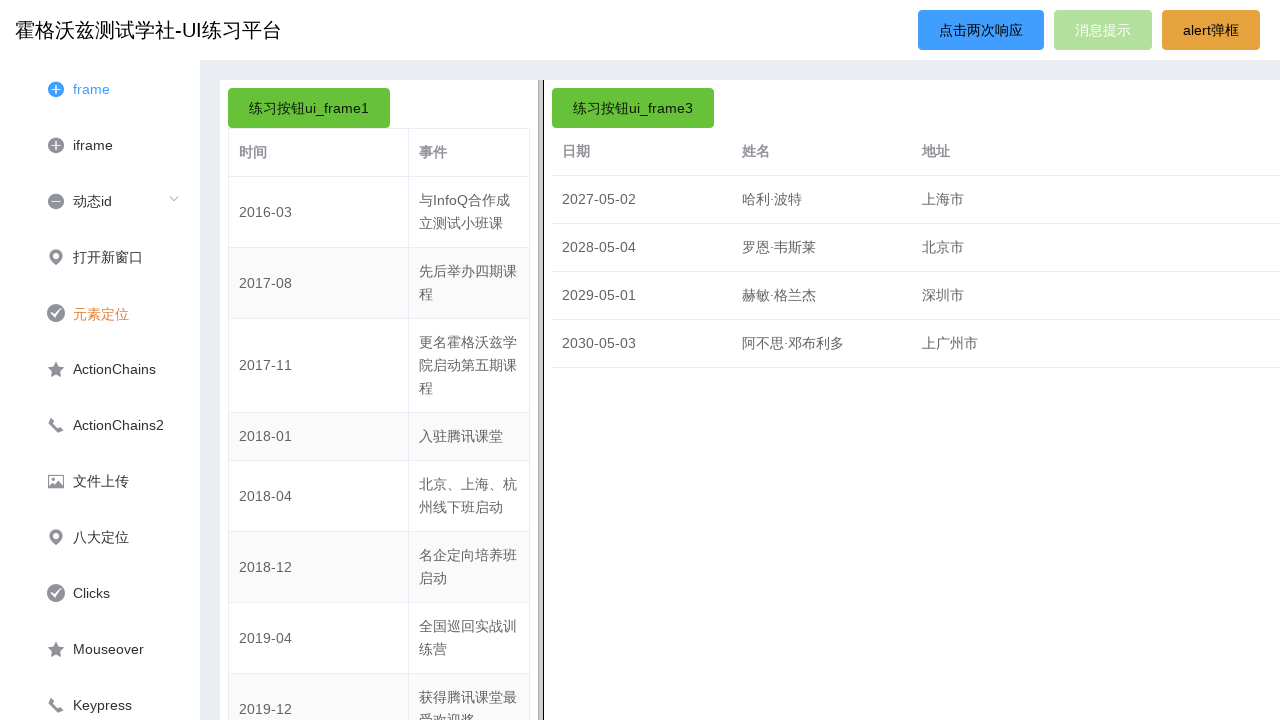

Clicked success button for the first time at (1103, 30) on #success_btn
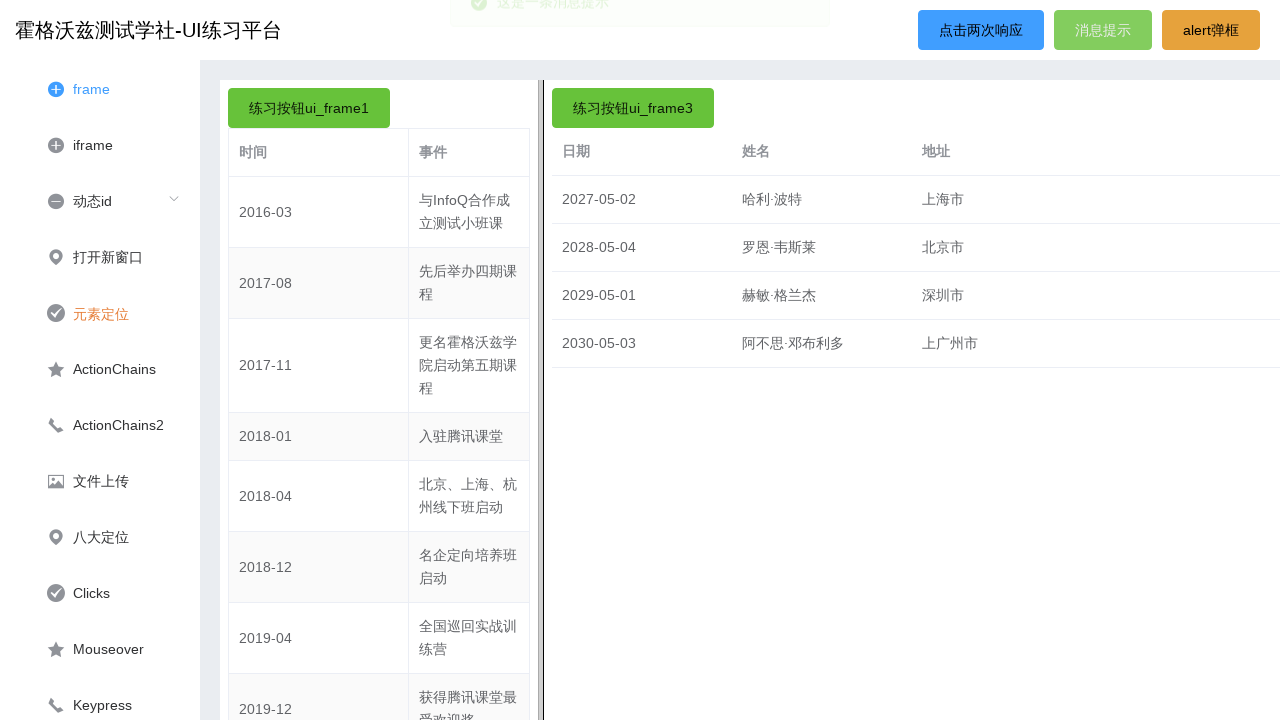

Clicked success button for the second time at (1103, 30) on #success_btn
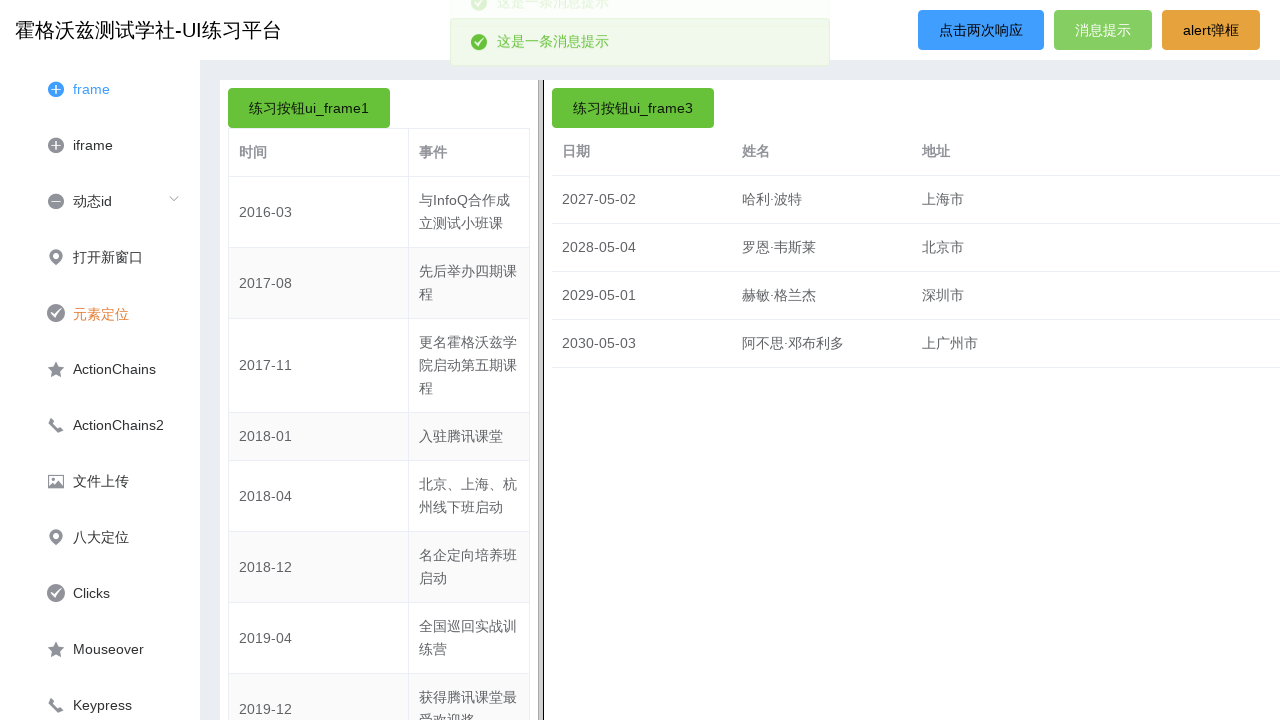

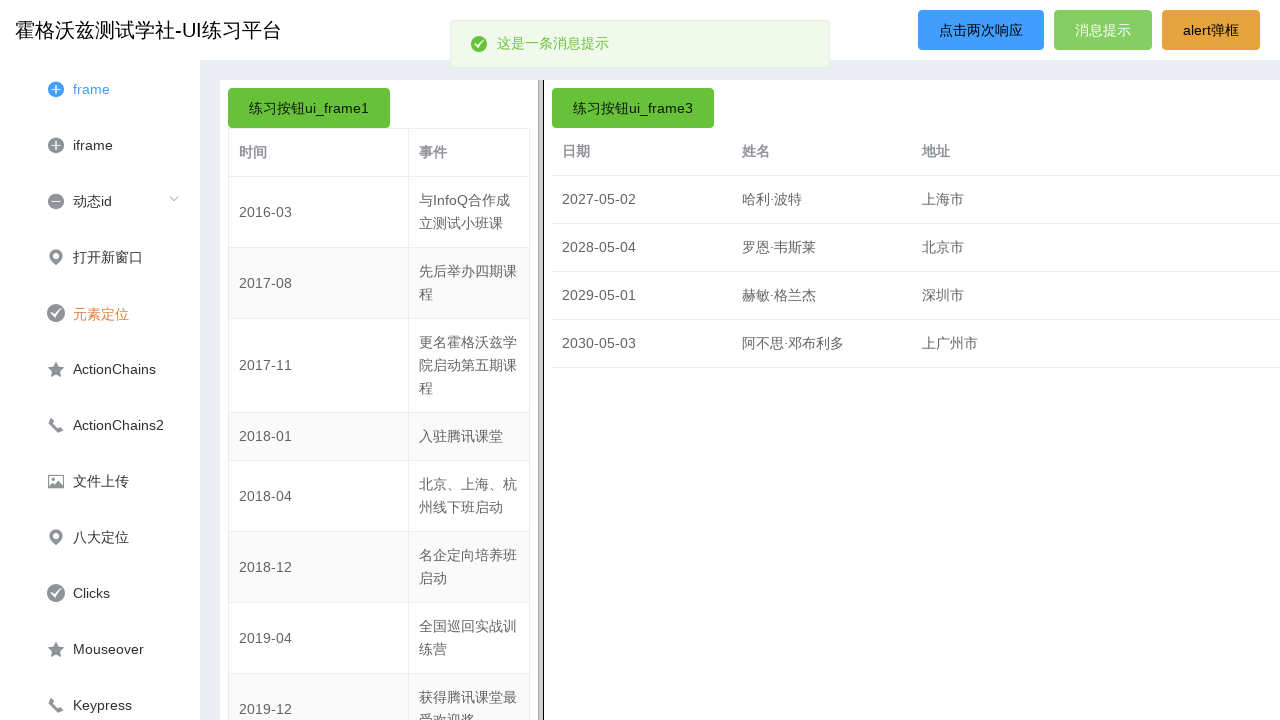